Tests checkbox functionality by toggling the state of two checkboxes and verifying their selection states

Starting URL: http://the-internet.herokuapp.com/checkboxes

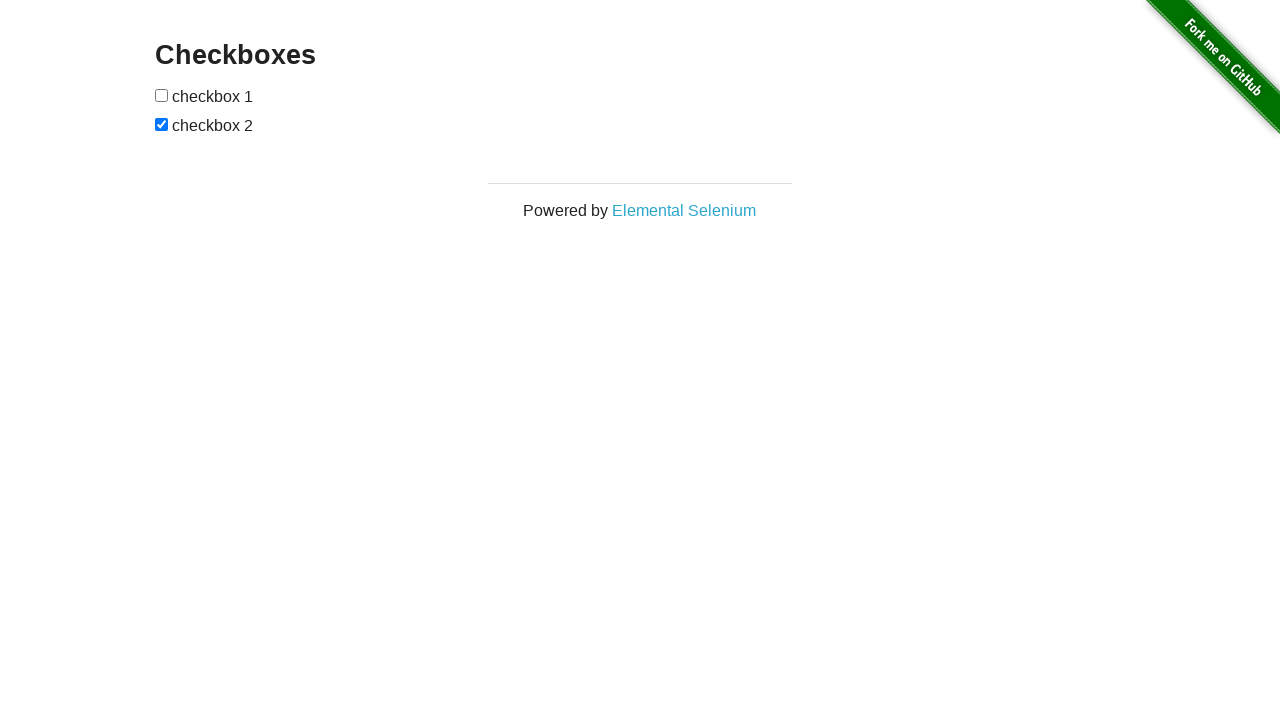

Located first checkbox element
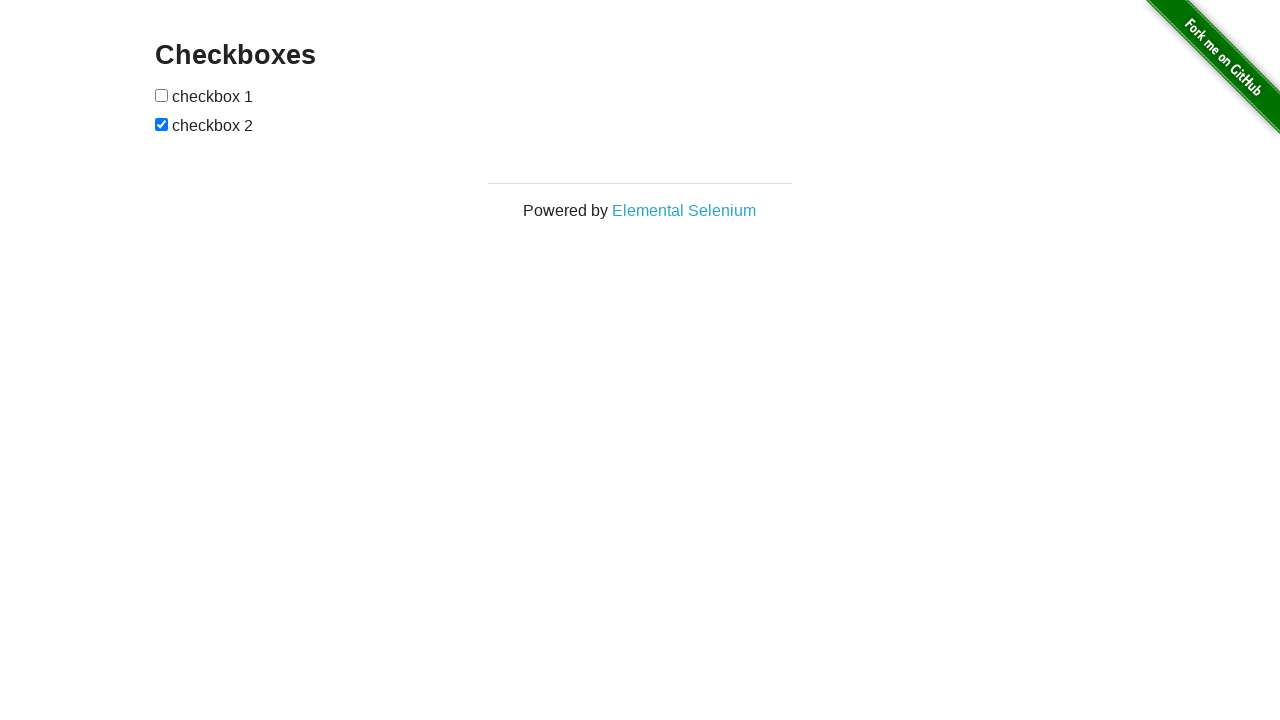

Verified first checkbox is unchecked
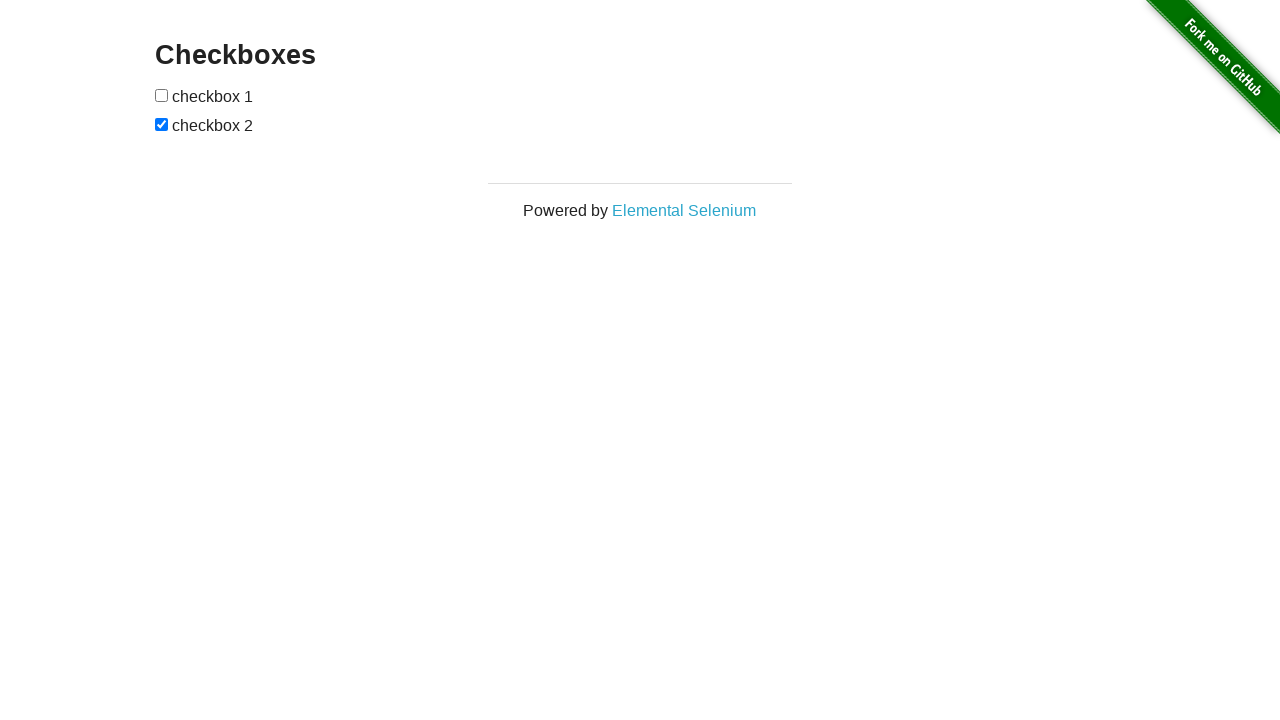

Clicked first checkbox to check it at (162, 95) on #checkboxes > input[type=checkbox]:nth-child(1)
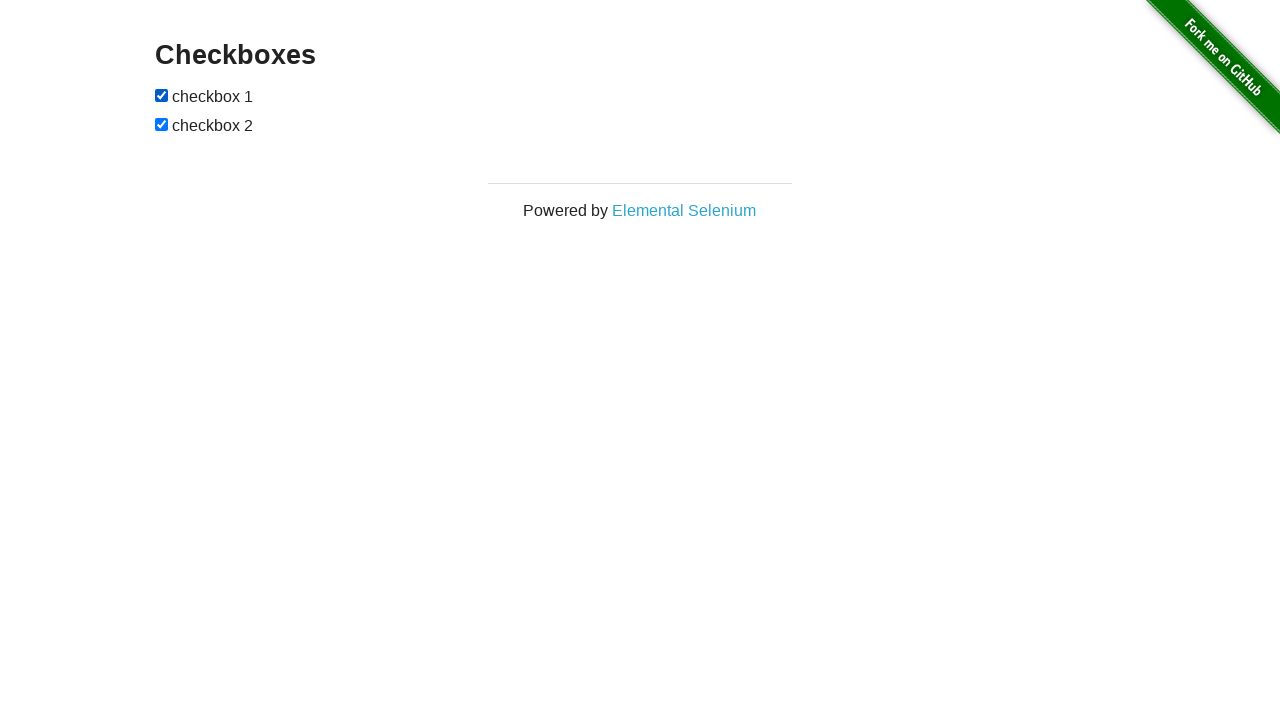

Verified first checkbox is now checked
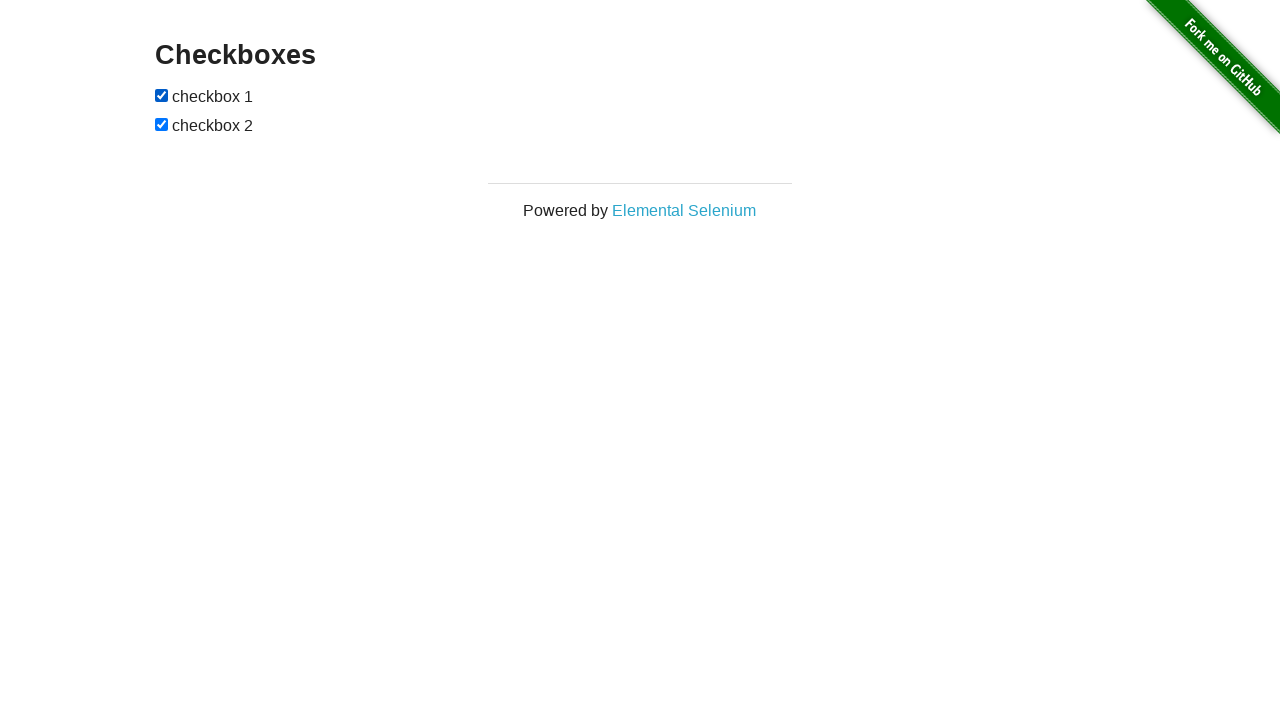

Located second checkbox element
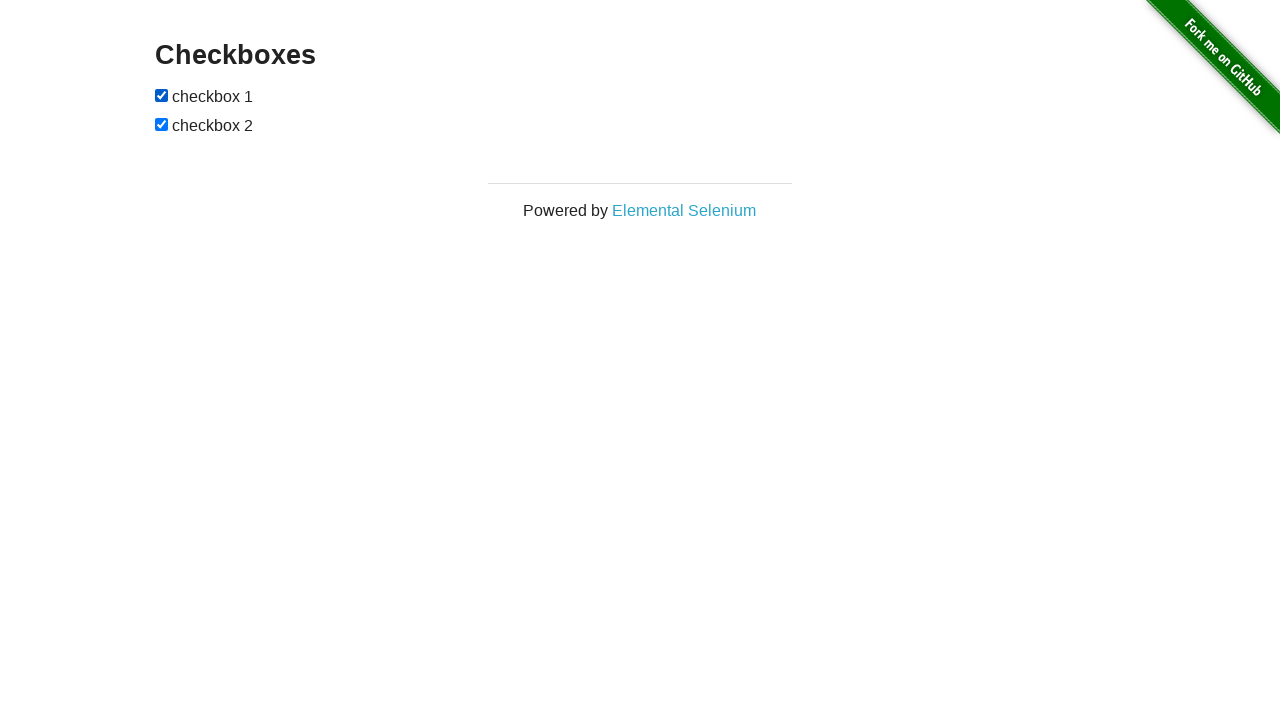

Verified second checkbox is checked
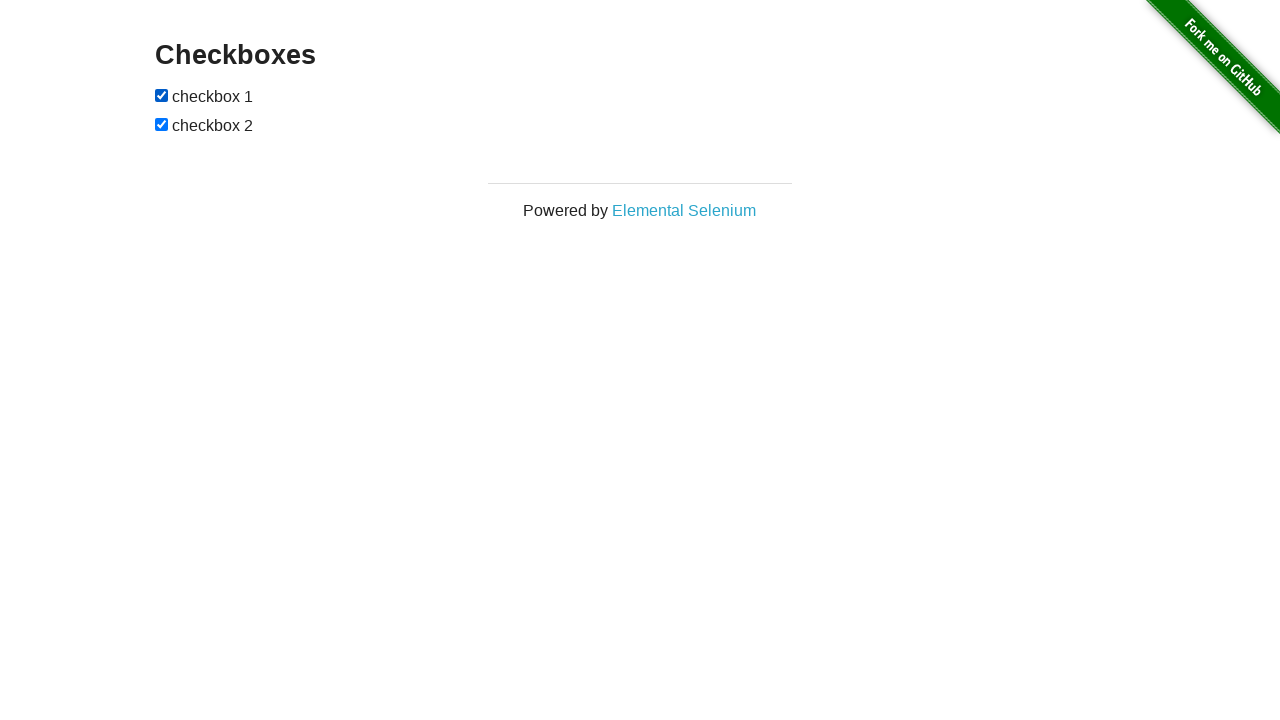

Clicked second checkbox to uncheck it at (162, 124) on #checkboxes > input[type=checkbox]:nth-child(3)
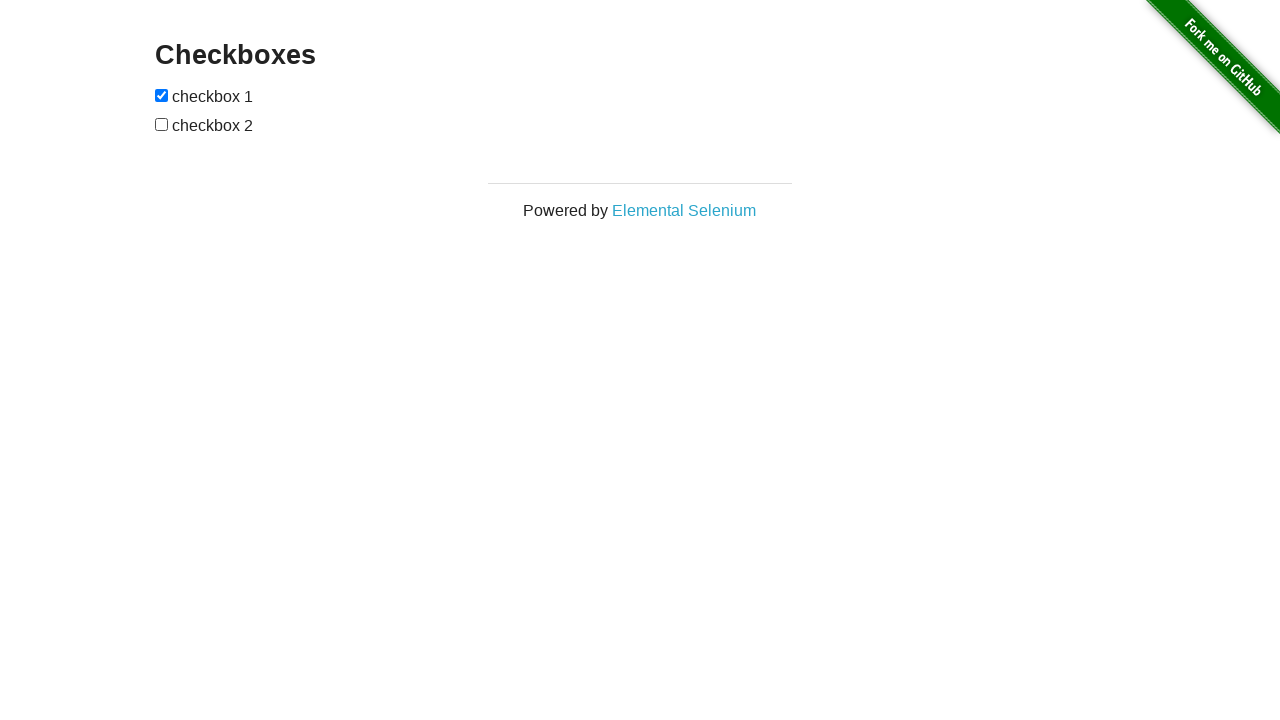

Verified second checkbox is now unchecked
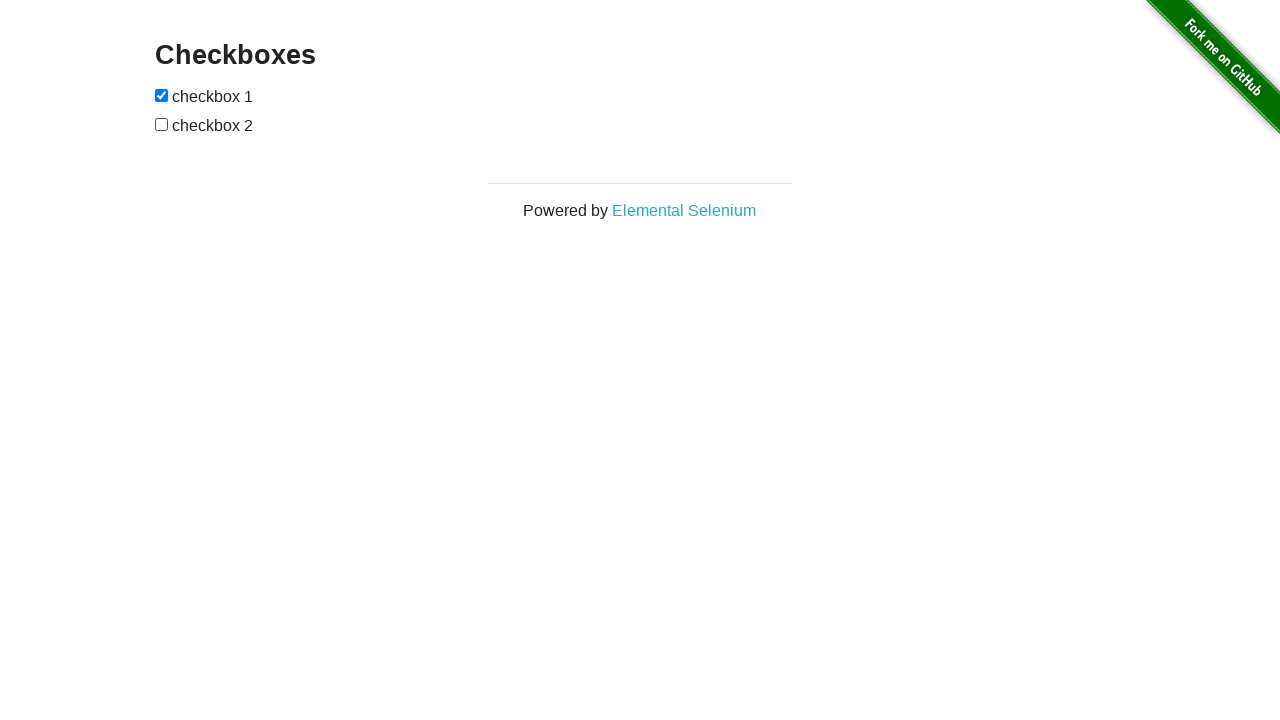

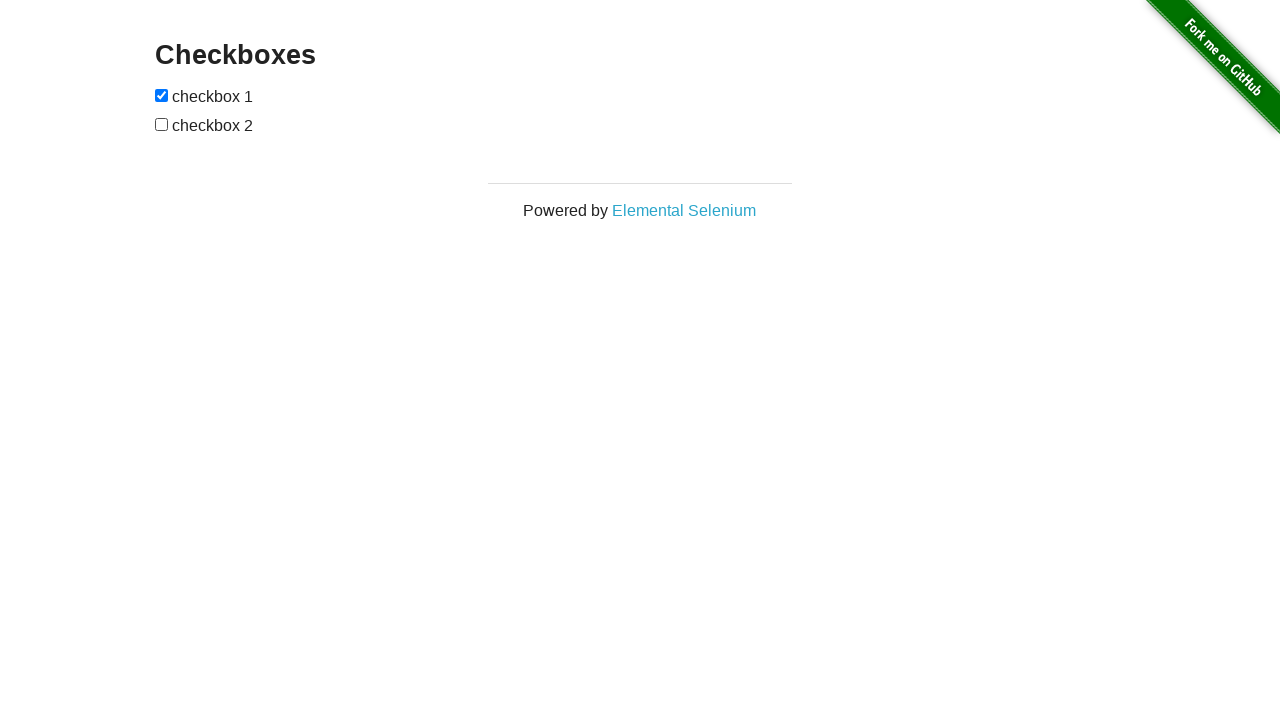